Tests navigation to the tasks page by clicking the Tasks button and verifying the URL changes.

Starting URL: https://edu-task-horias-projects-dc29575b.vercel.app/

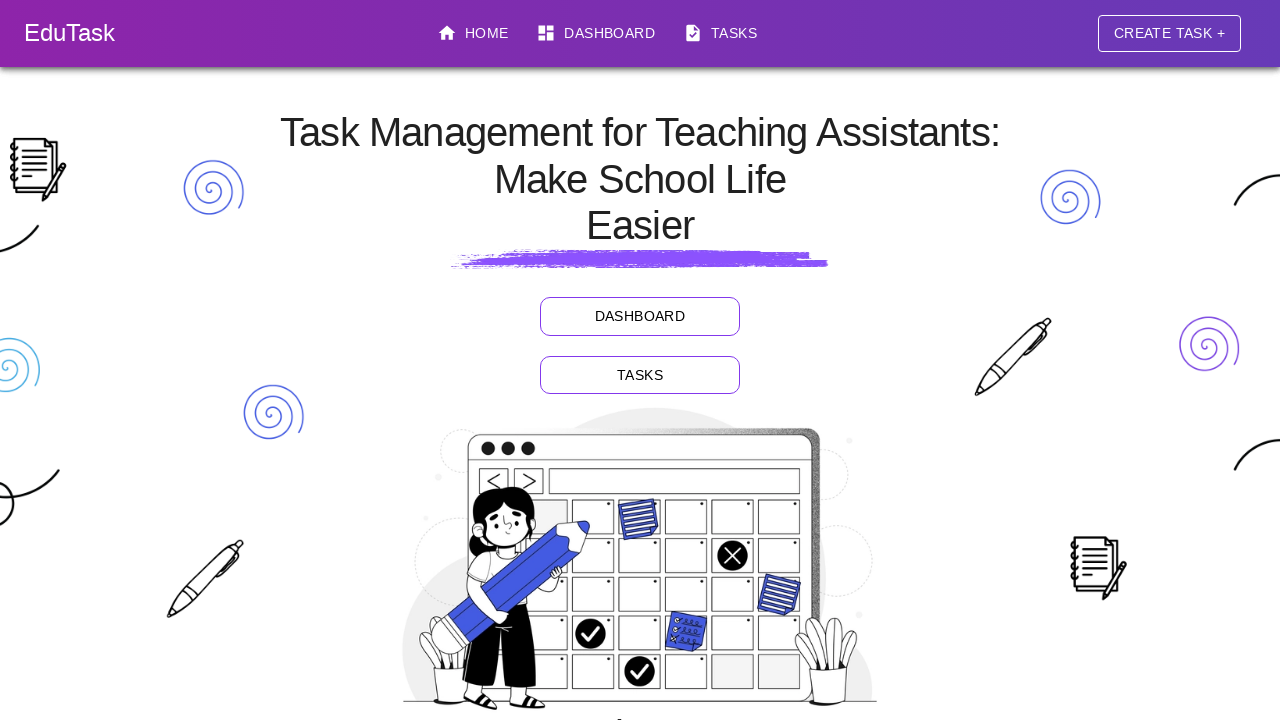

Clicked the Tasks button at (640, 375) on [data-testid="tasks-button"]
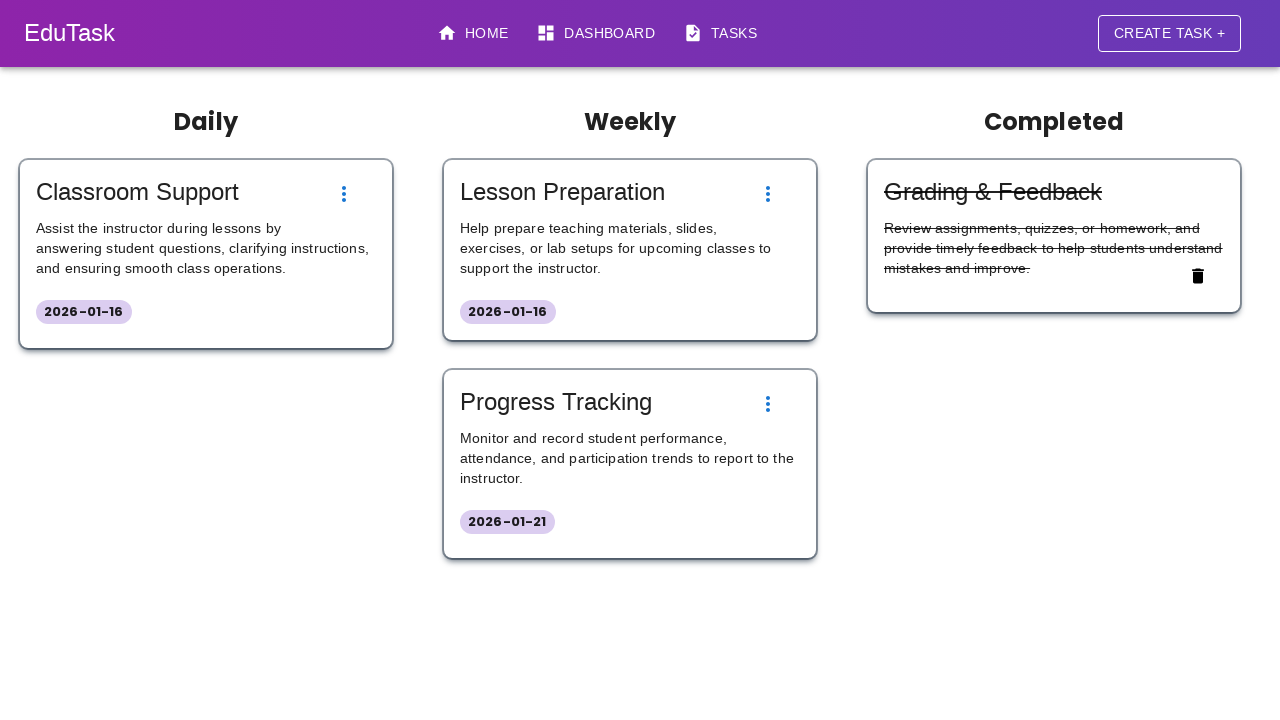

Navigated to taskboard page - URL changed to /tasks
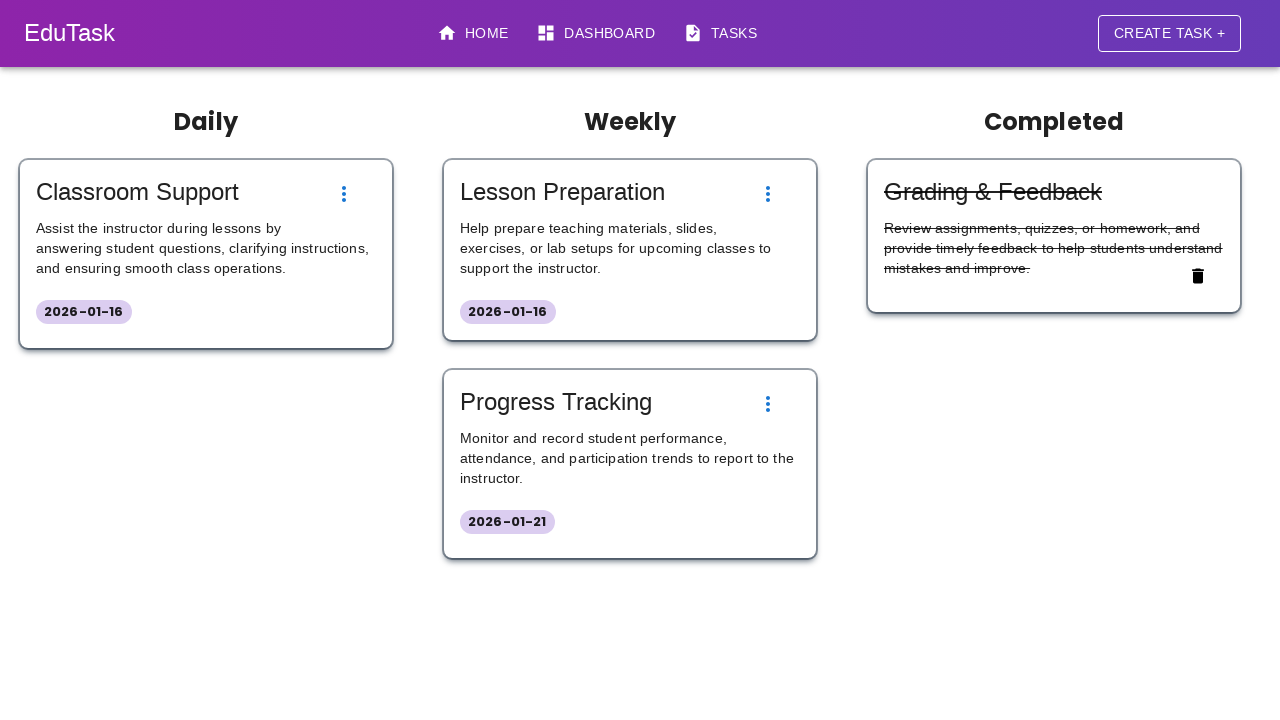

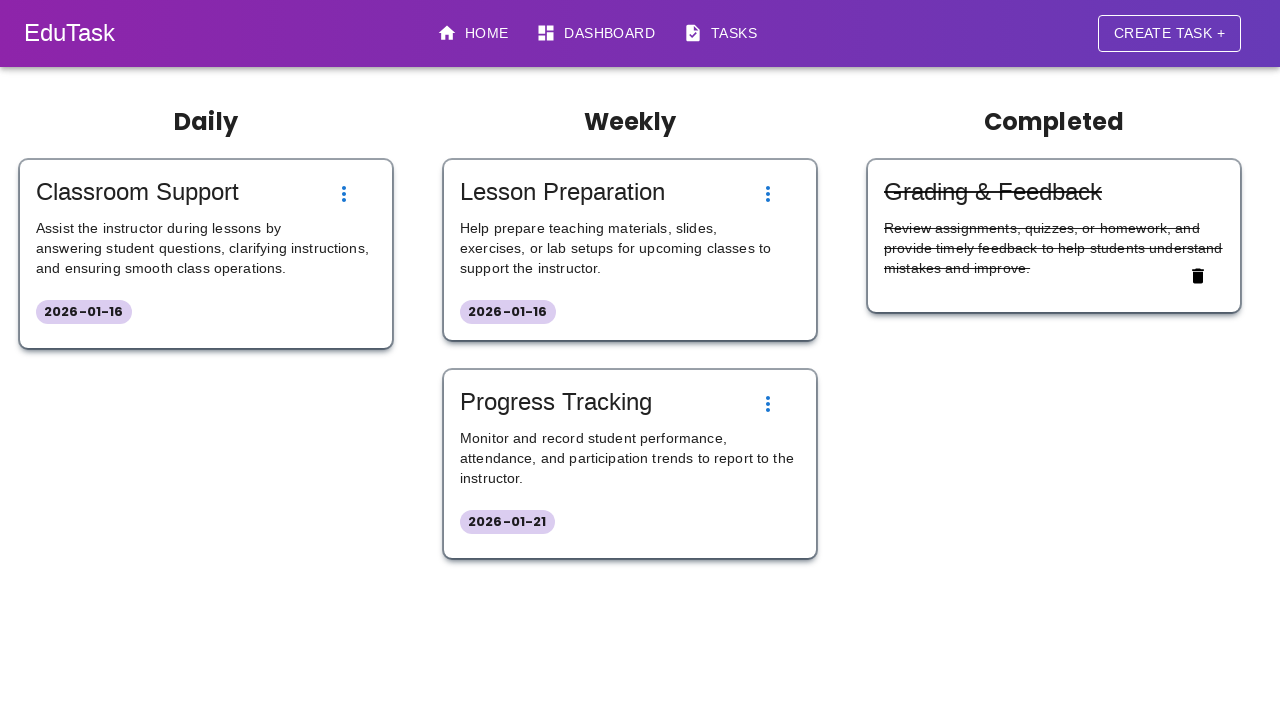